Tests that ambiguous frame locator throws strict mode violation error

Starting URL: https://raw.githack.com/microsoft/playwright-python/main/tests/assets/empty.html

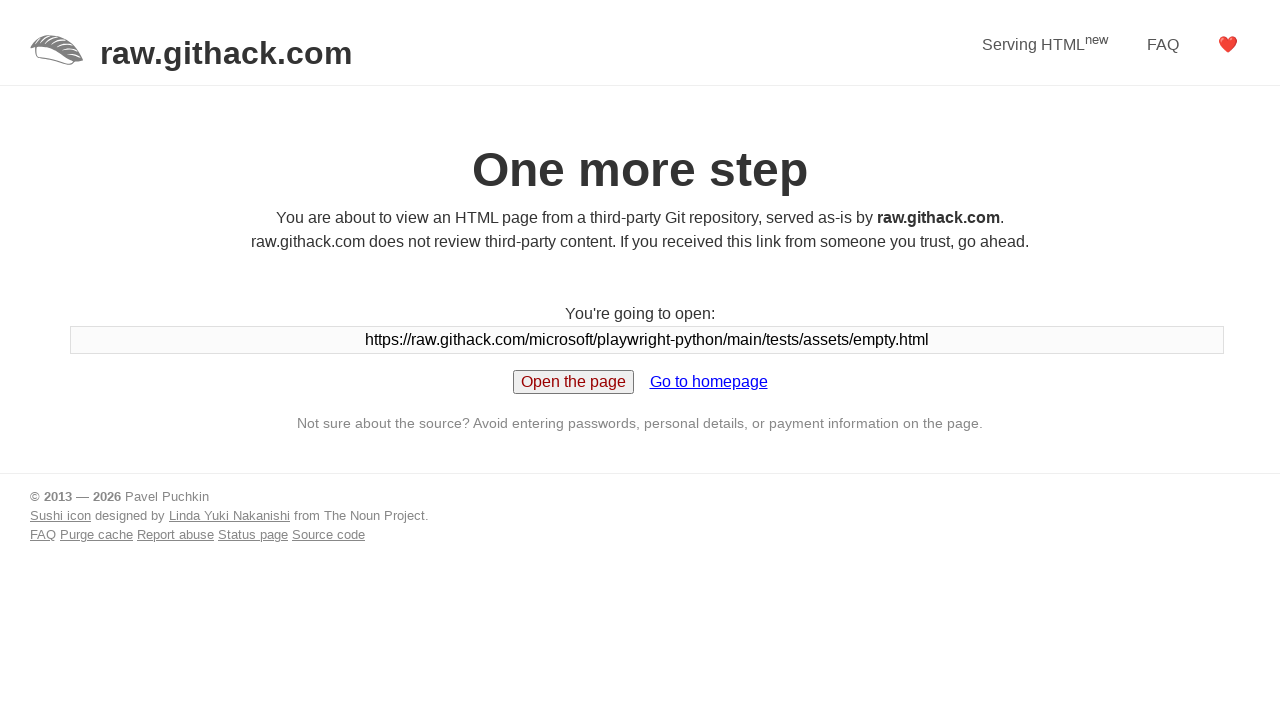

Routed empty.html to return page with multiple iframes
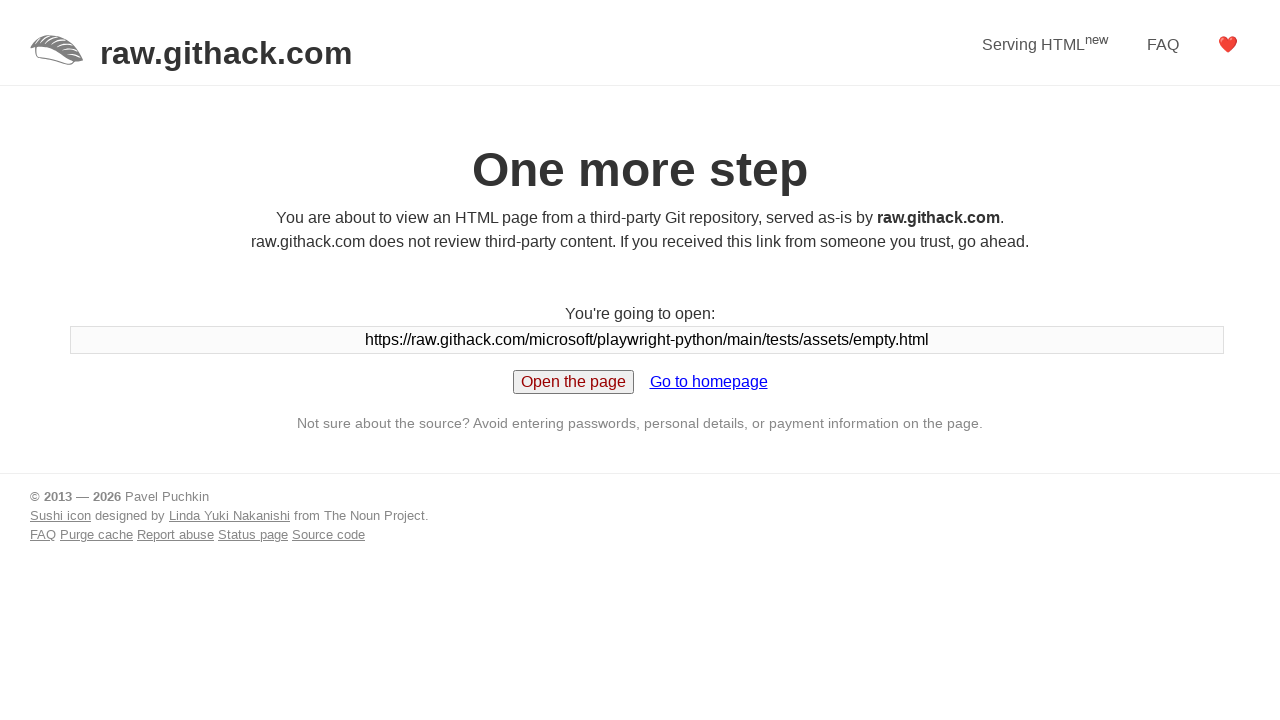

Routed iframe requests to return button element
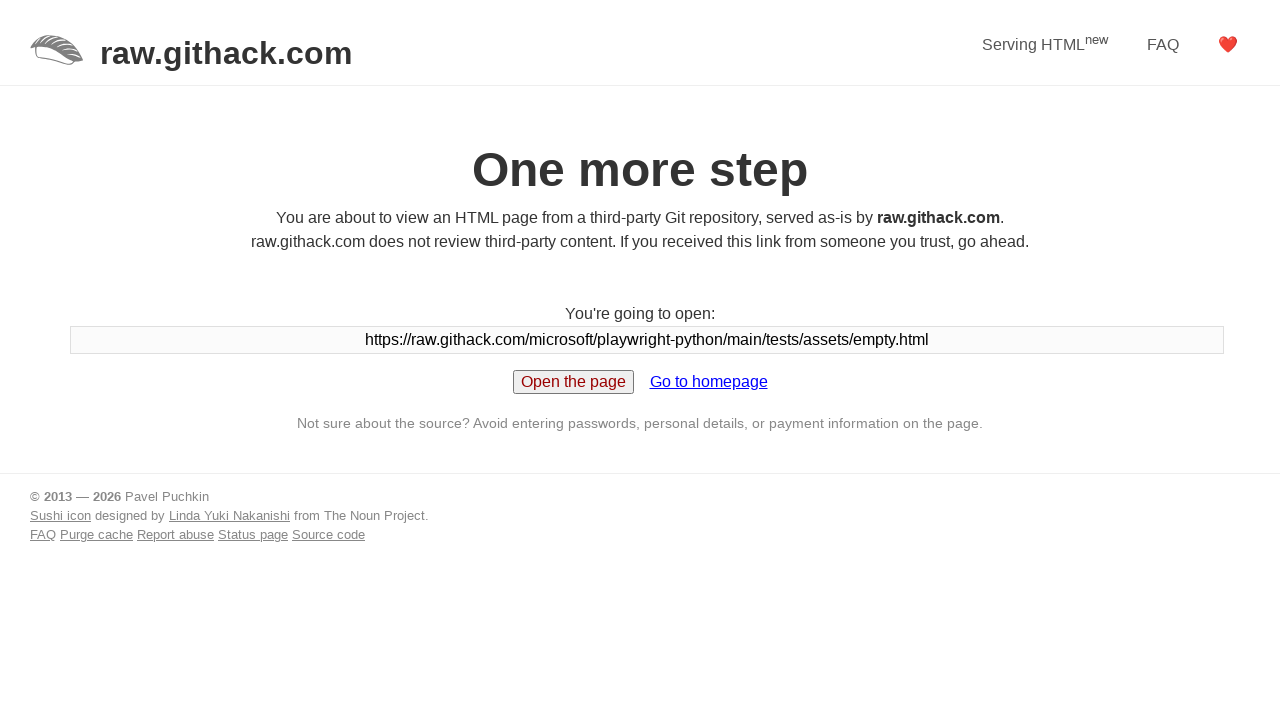

Navigated to empty.html with multiple iframes
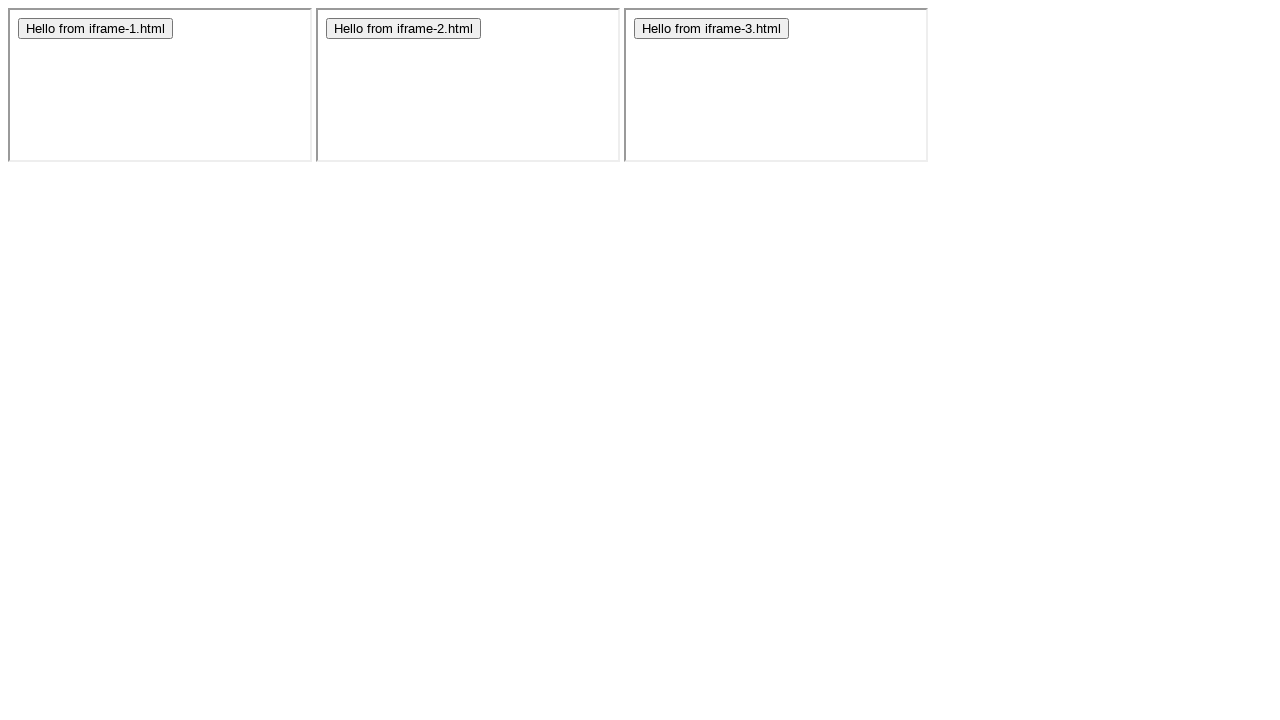

Created locator for ambiguous iframe button
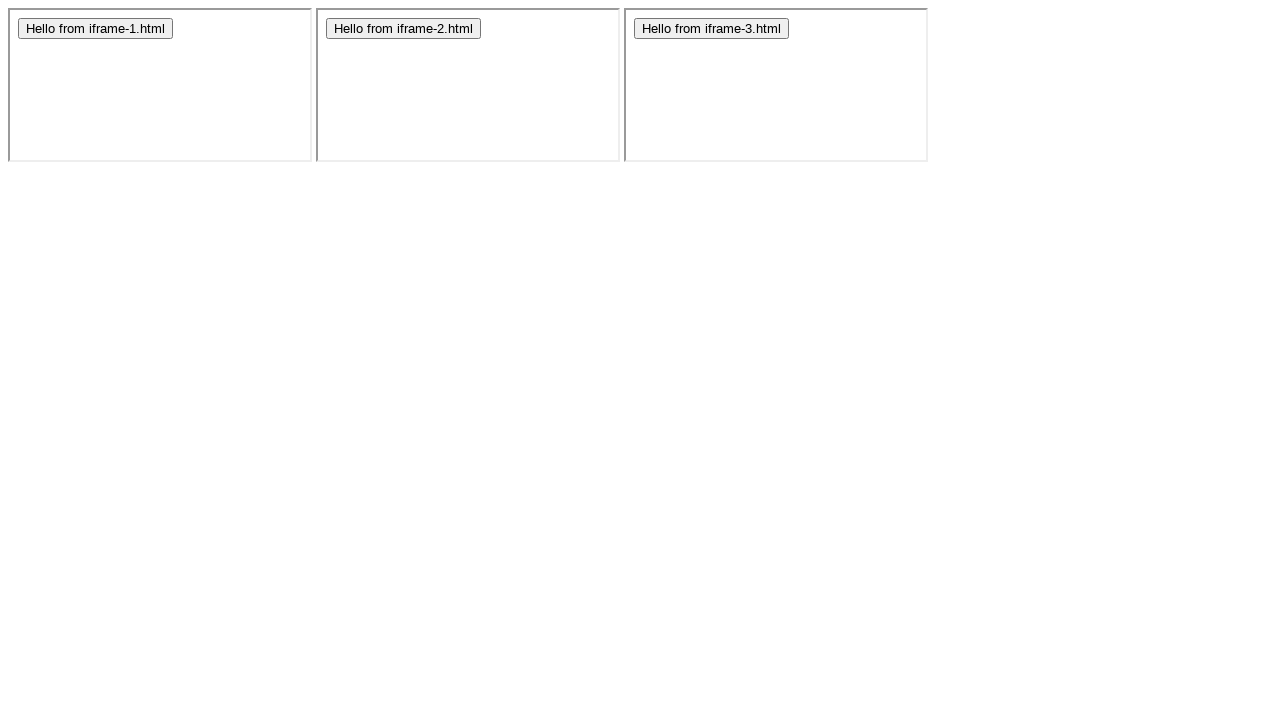

Waited 1 second for strict mode violation error
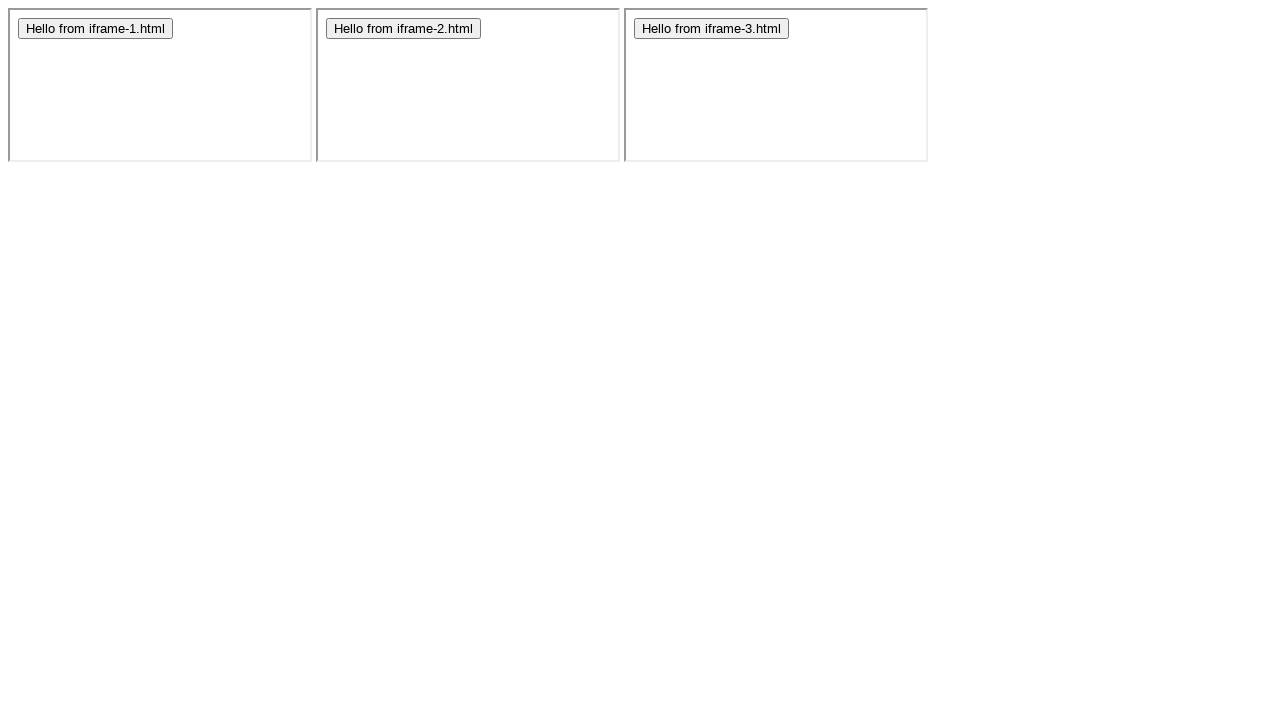

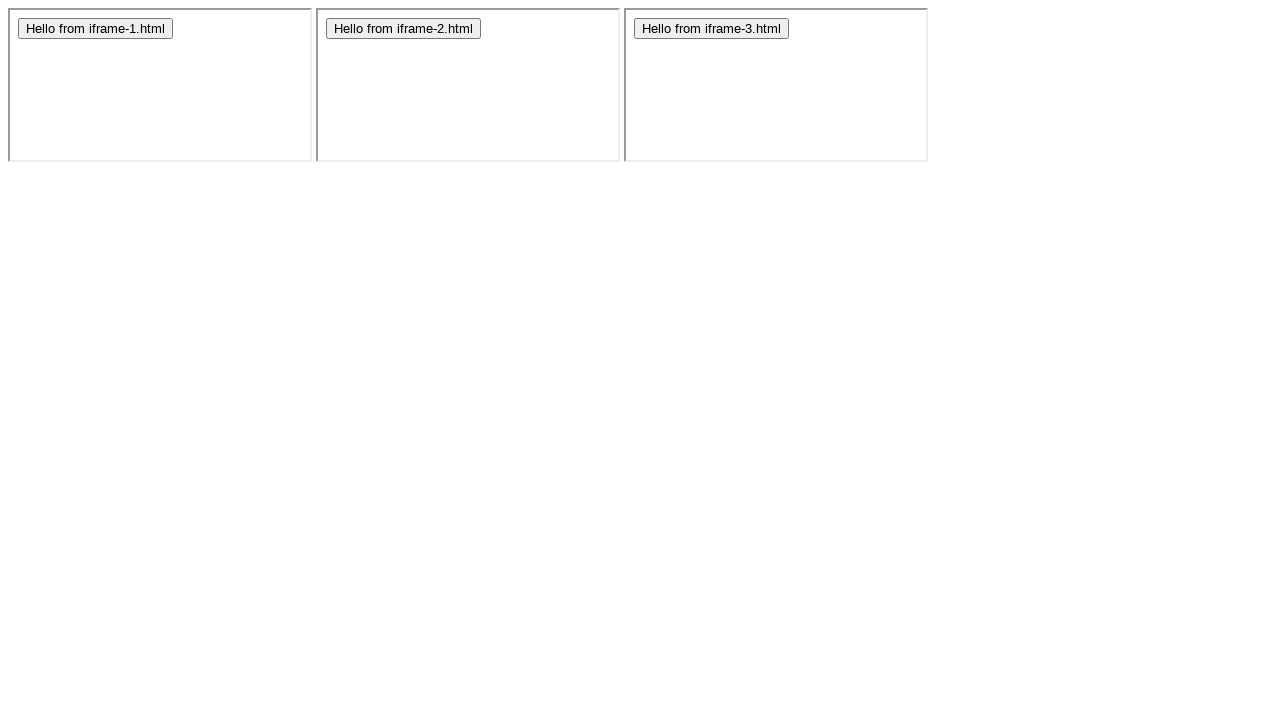